Navigates to livescore.com, then to the Champions League football section, and scrolls down the page multiple times to view content.

Starting URL: http://www.livescore.com/

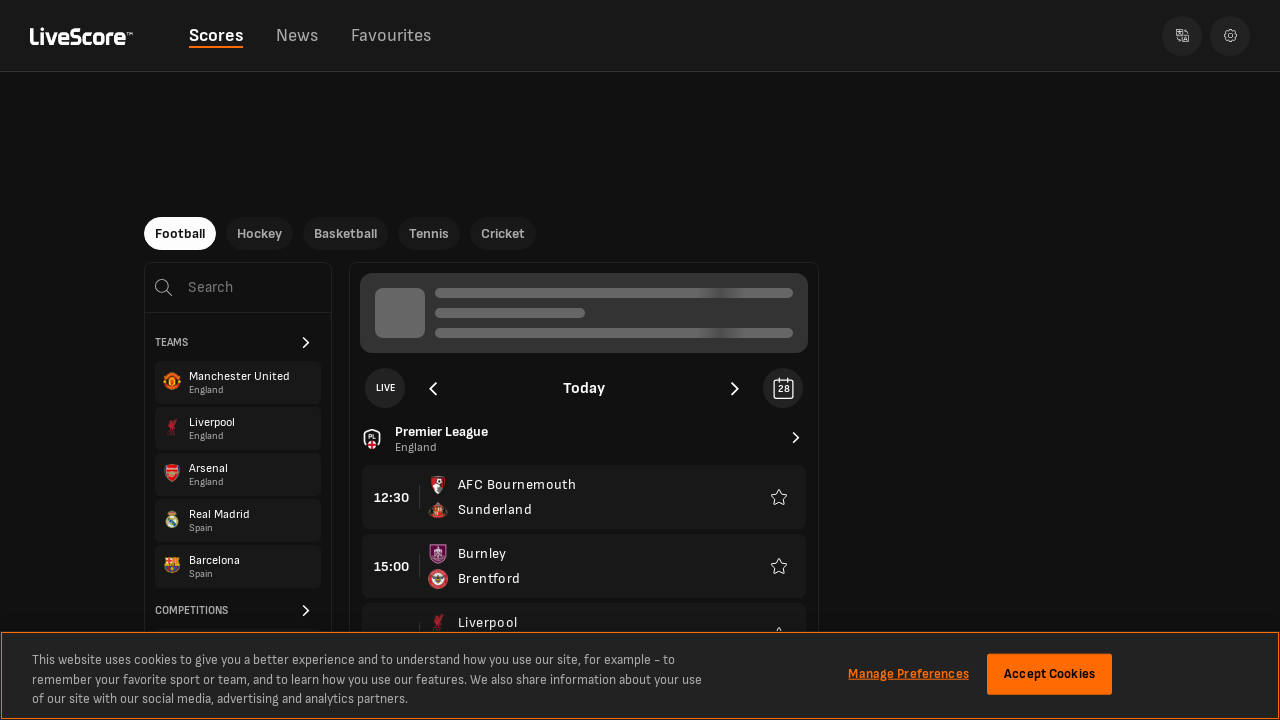

Navigated to Champions League football section on livescore.com
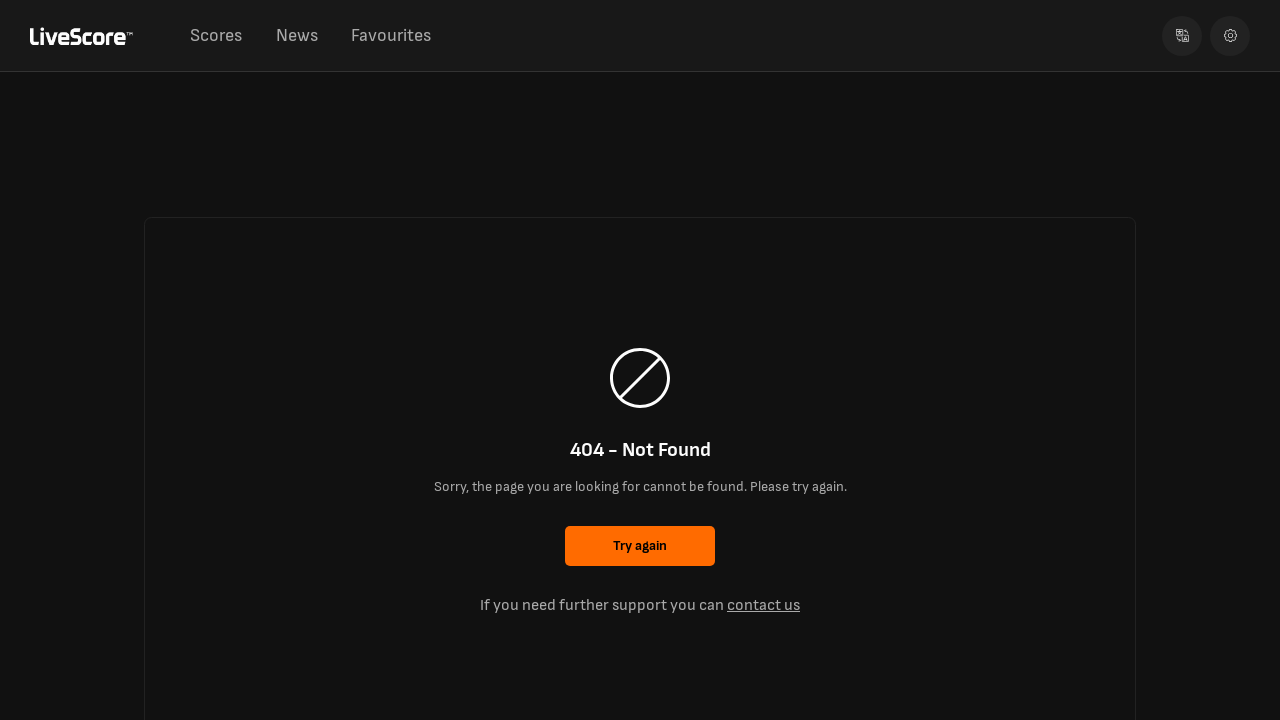

Page content loaded and network idle state reached
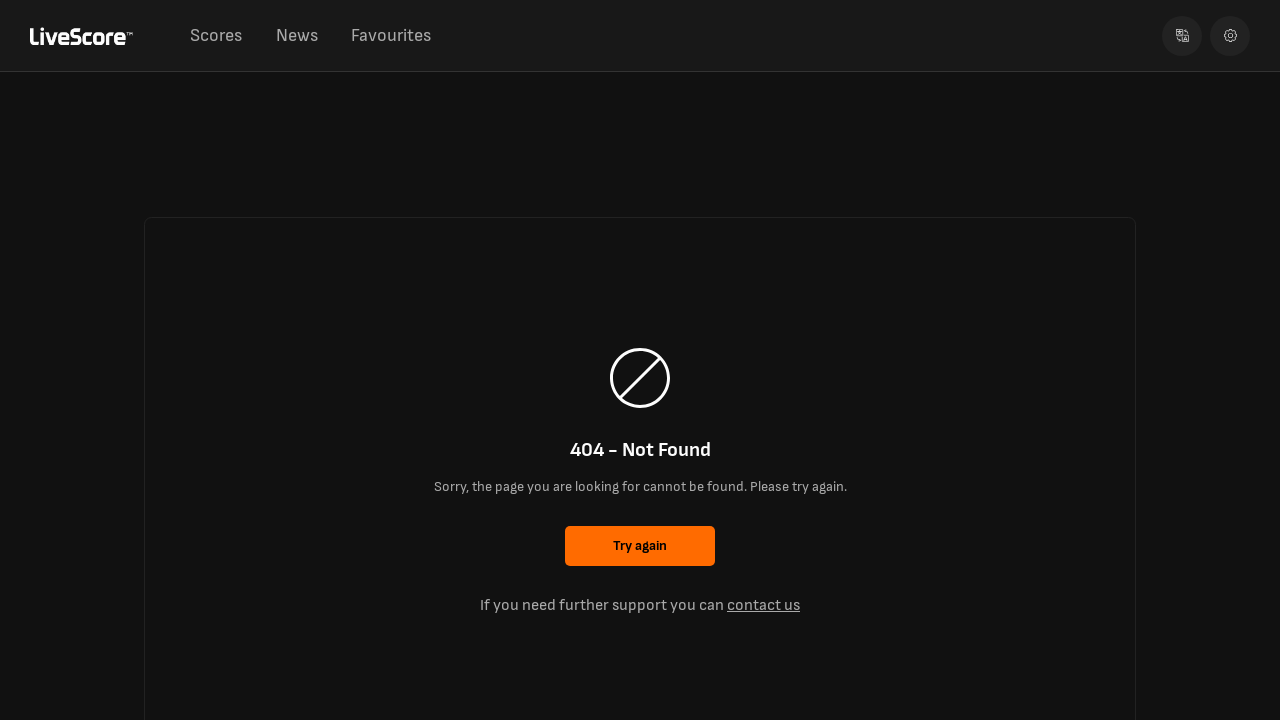

Scrolled down to 200px
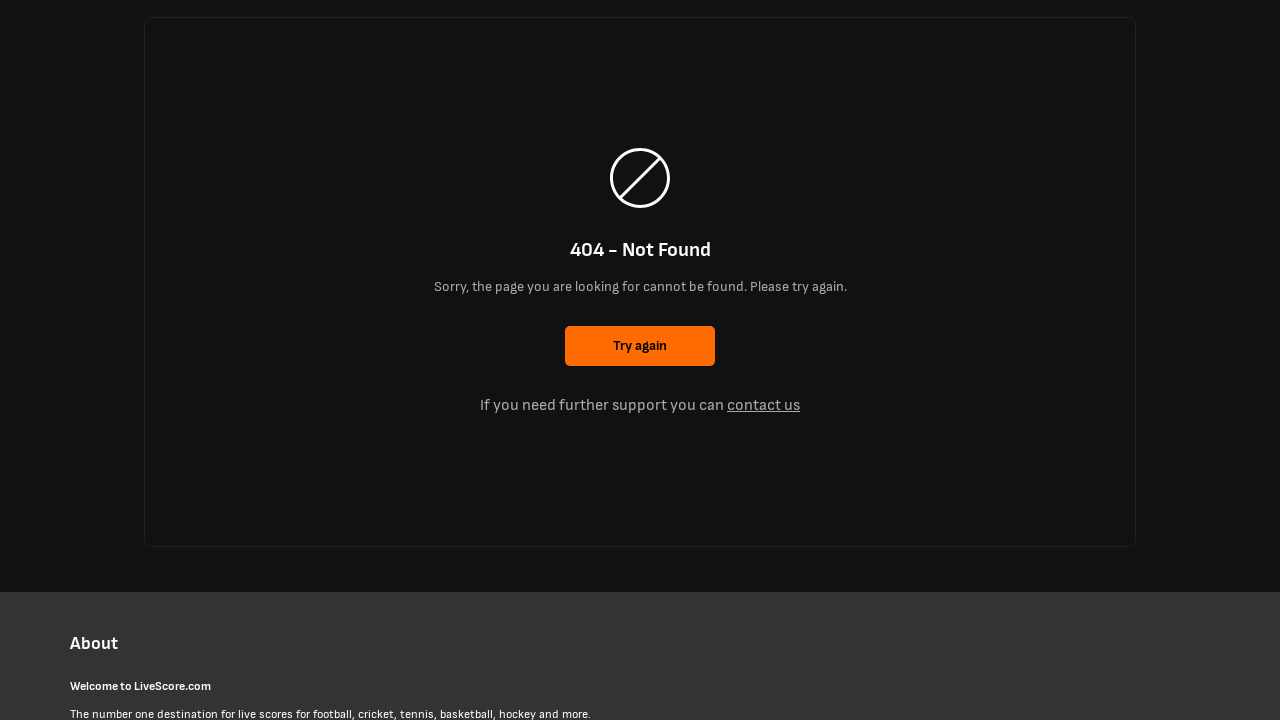

Scrolled down to 400px
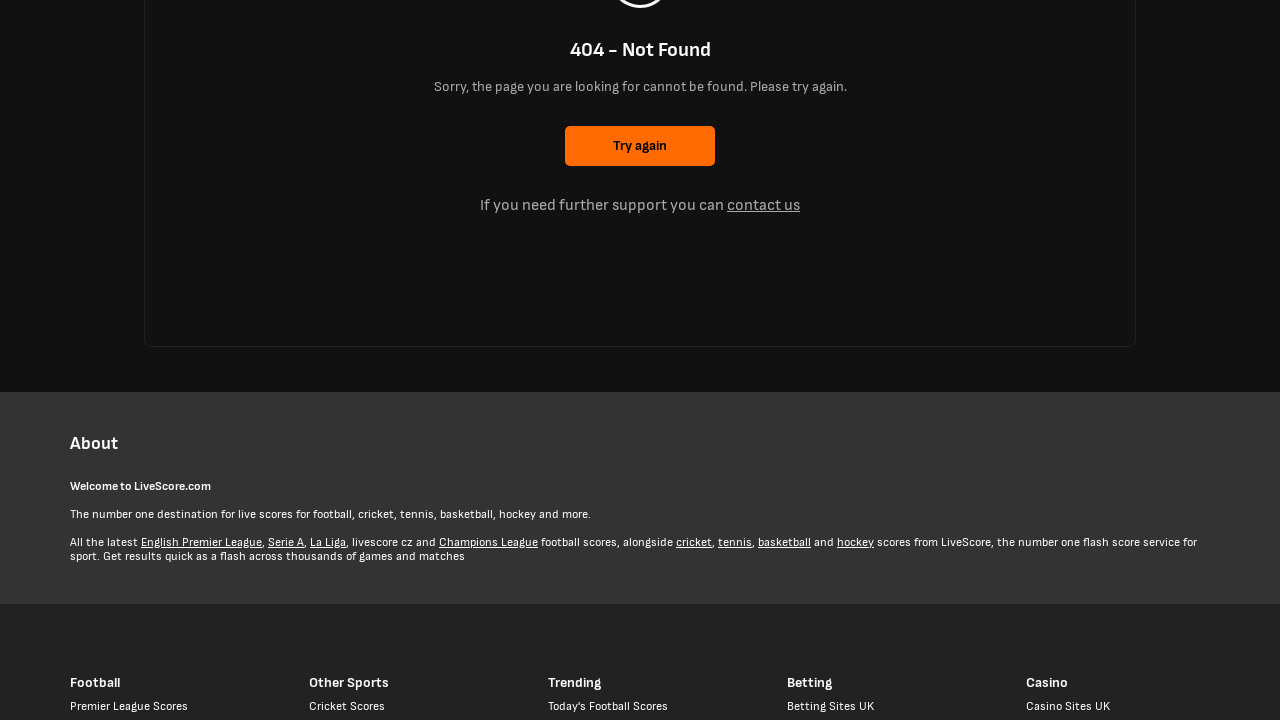

Scrolled down to 600px
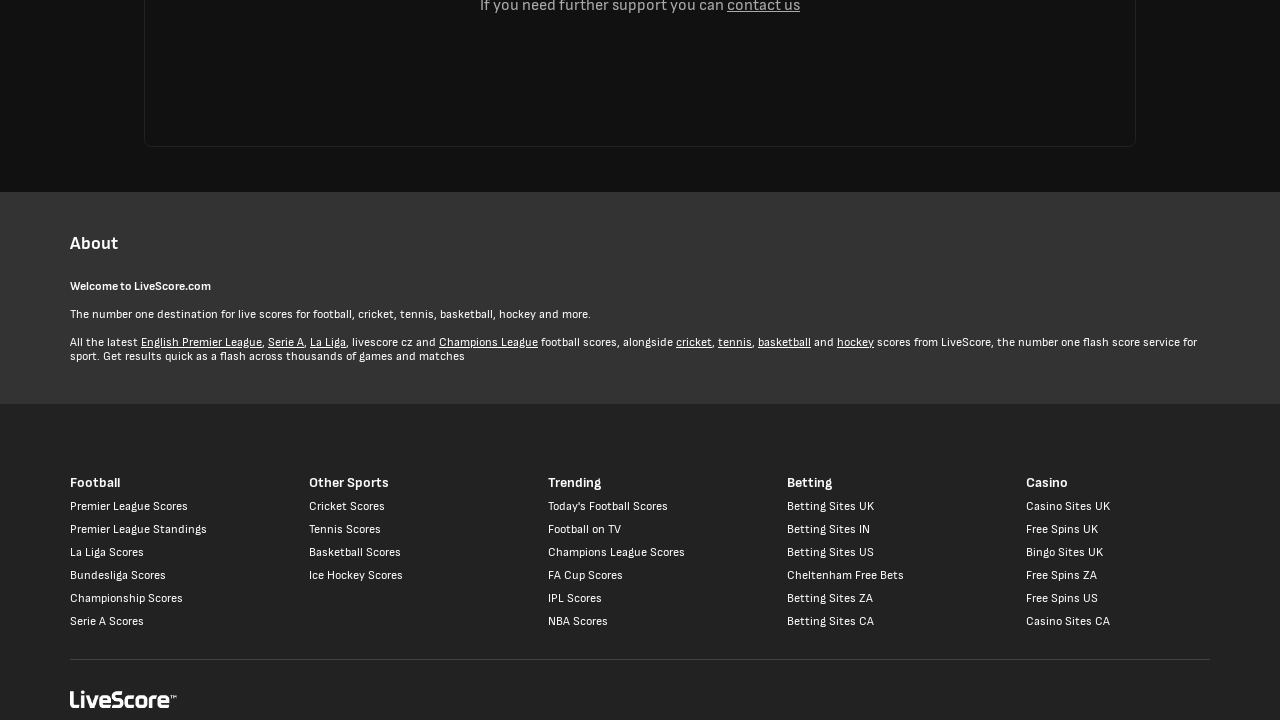

Scrolled down to 800px
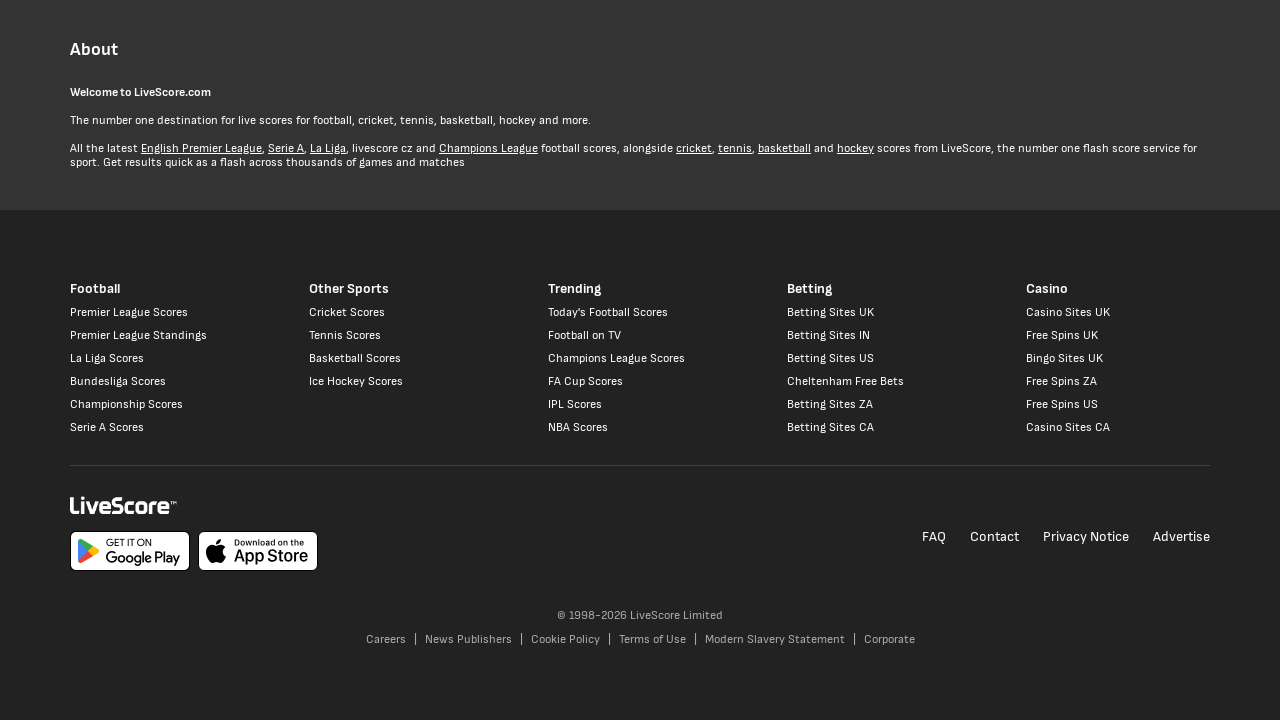

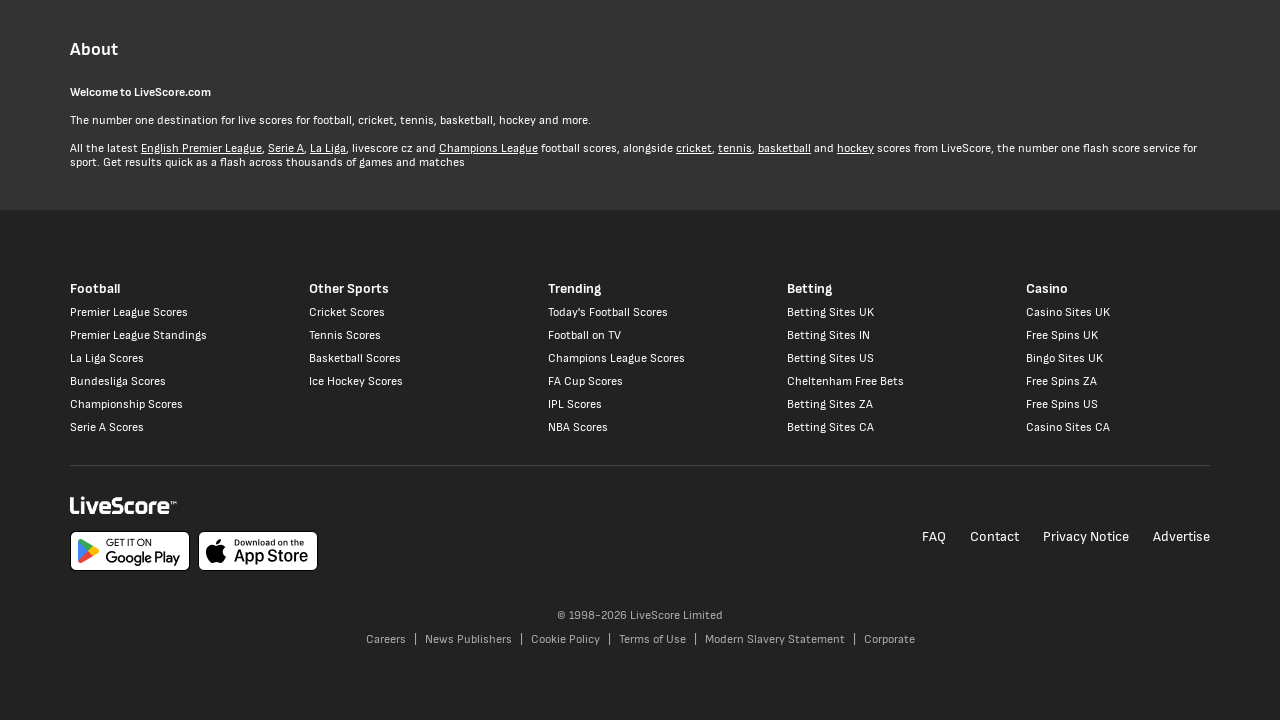